Navigates to uses page, extracts the og:image URL, and navigates to that image URL

Starting URL: https://roe.dev/uses

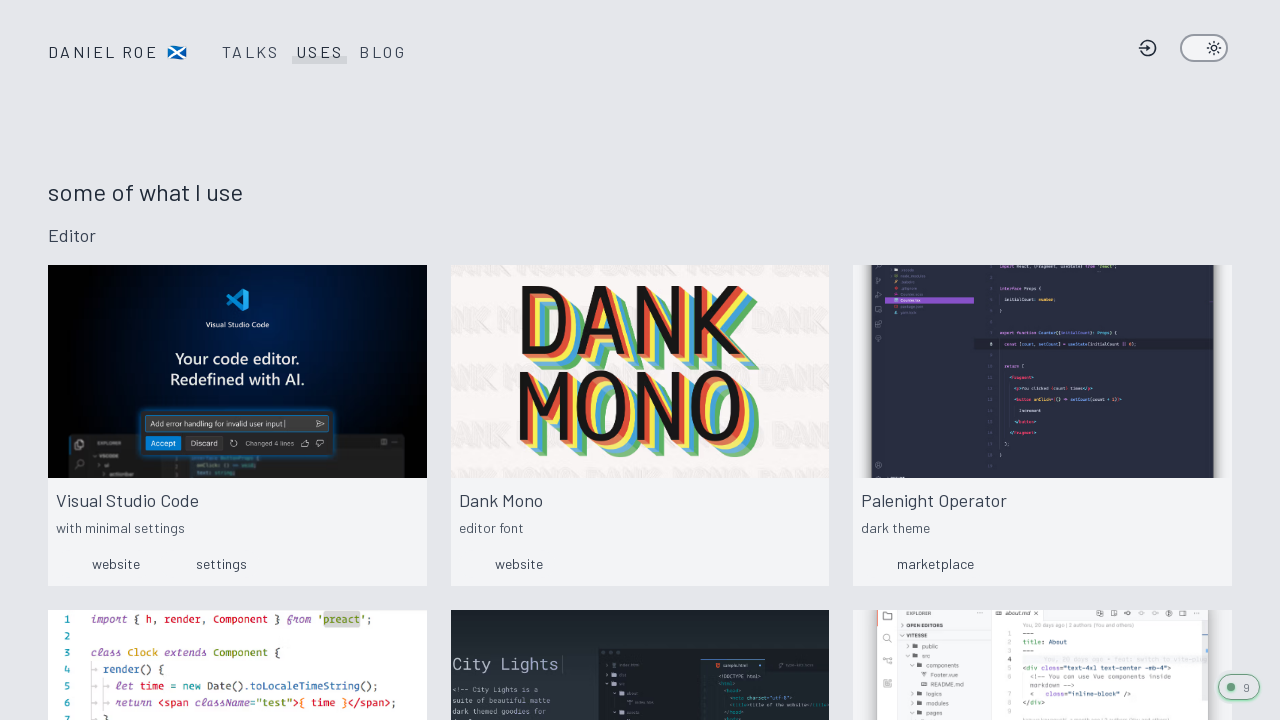

Located og:image meta tag
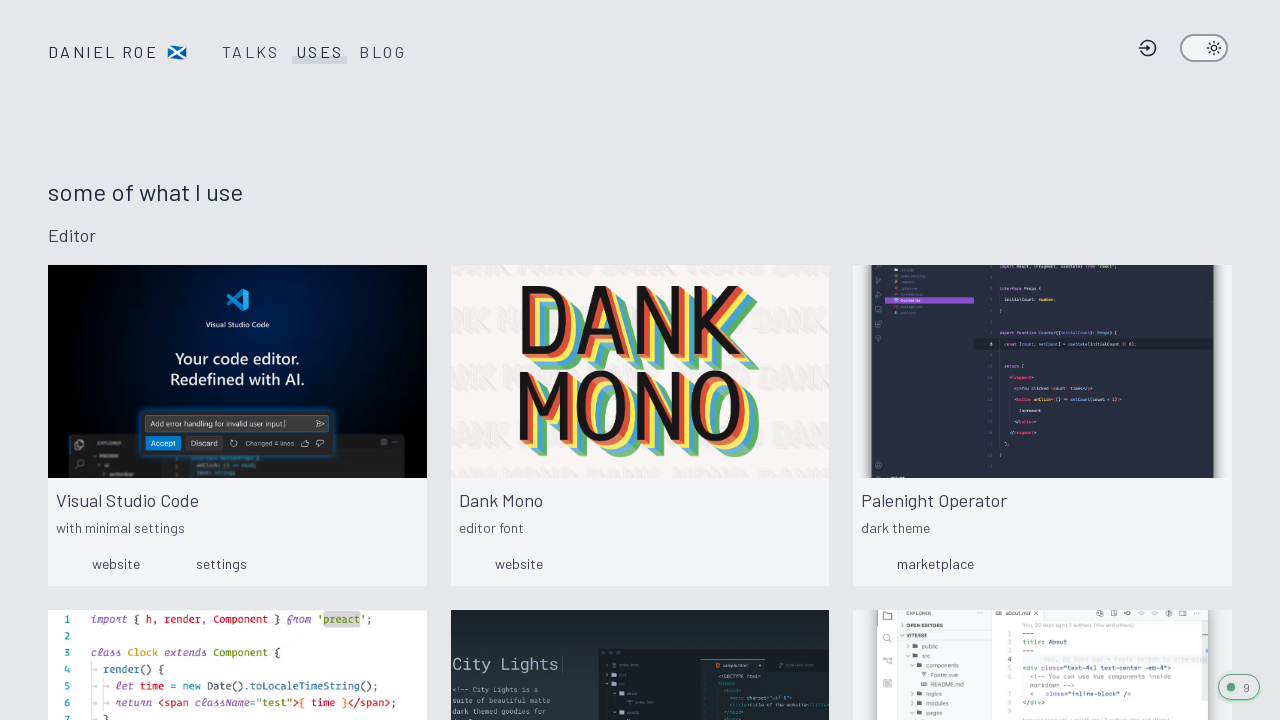

Extracted og:image URL: https://roe.dev/__og-image__/static/uses/og.png
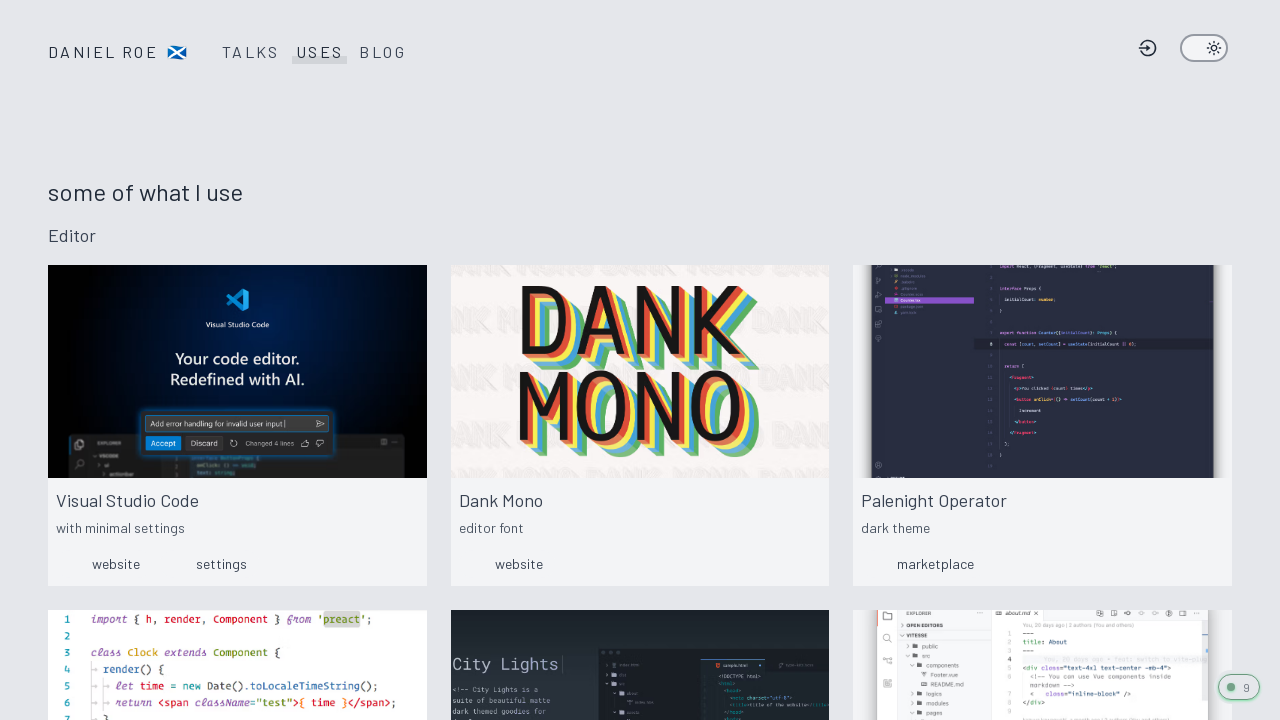

Navigated to og:image URL
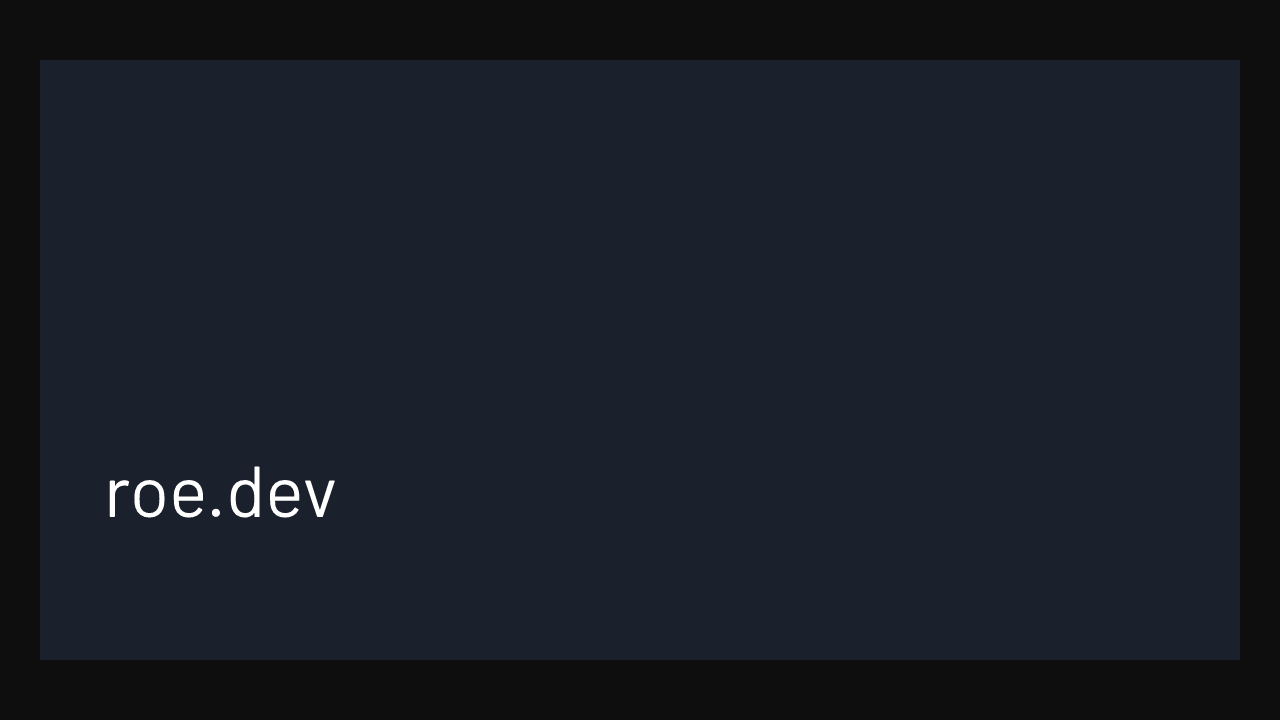

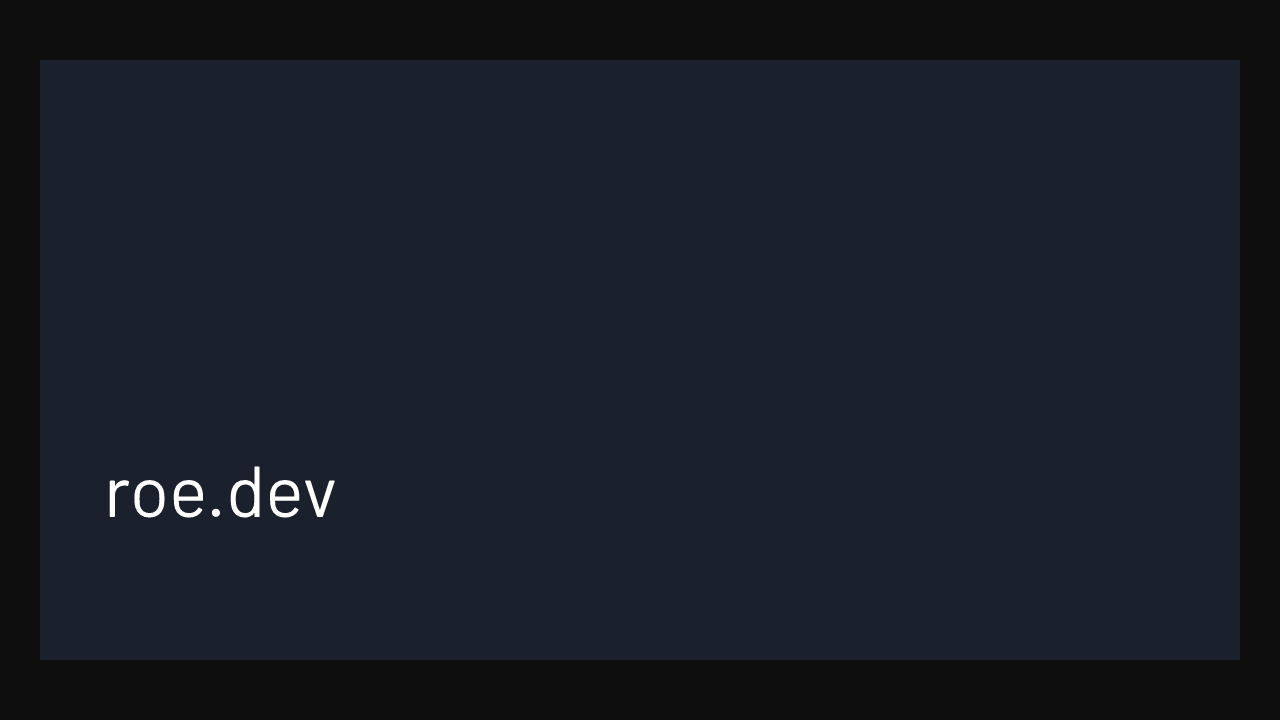